Tests the add/remove elements functionality by clicking "Add Element" button to create a Delete button, verifying it appears, then clicking Delete and verifying the button is removed from the page.

Starting URL: https://practice.cydeo.com/add_remove_elements/

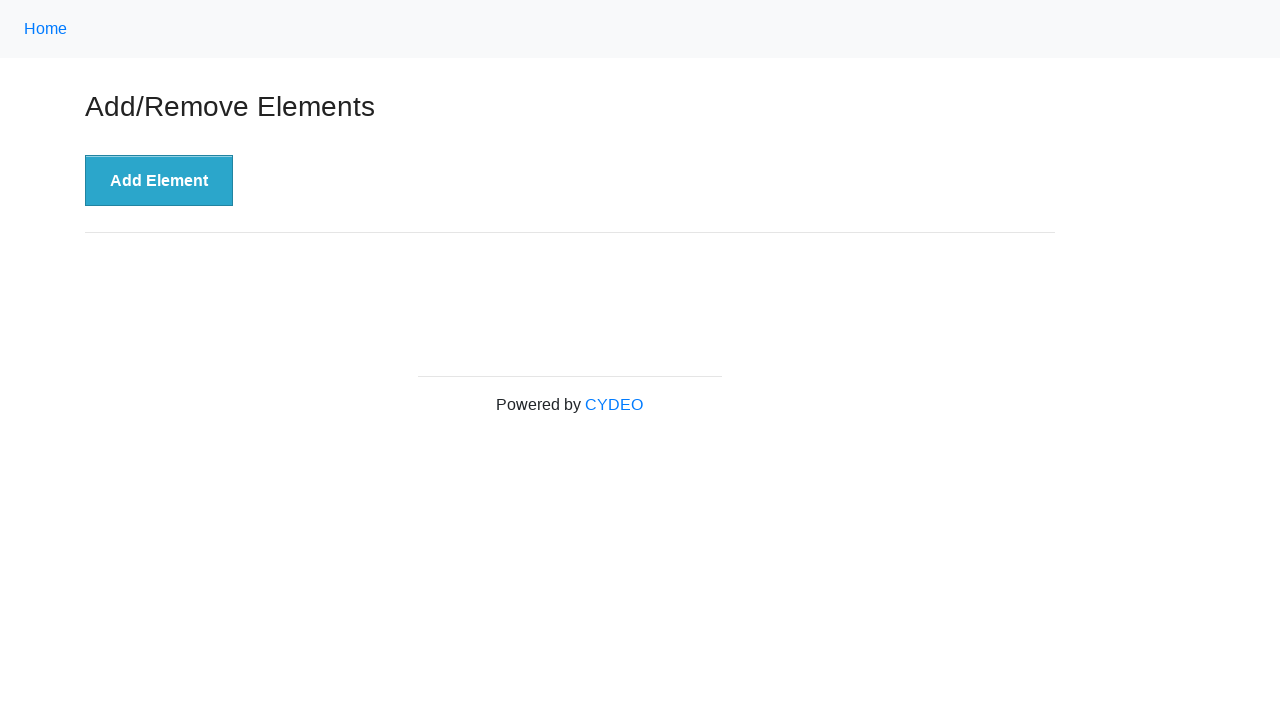

Clicked 'Add Element' button to create a Delete button at (159, 181) on xpath=//button[.='Add Element']
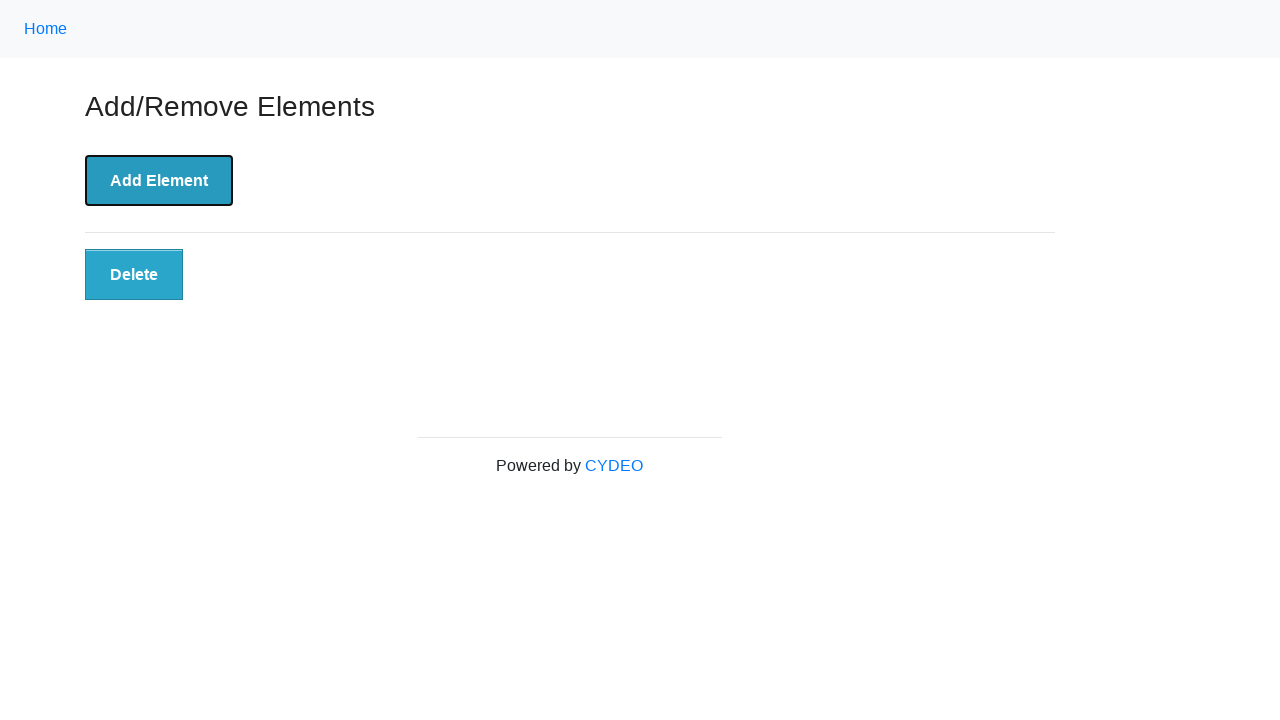

Located the Delete button element
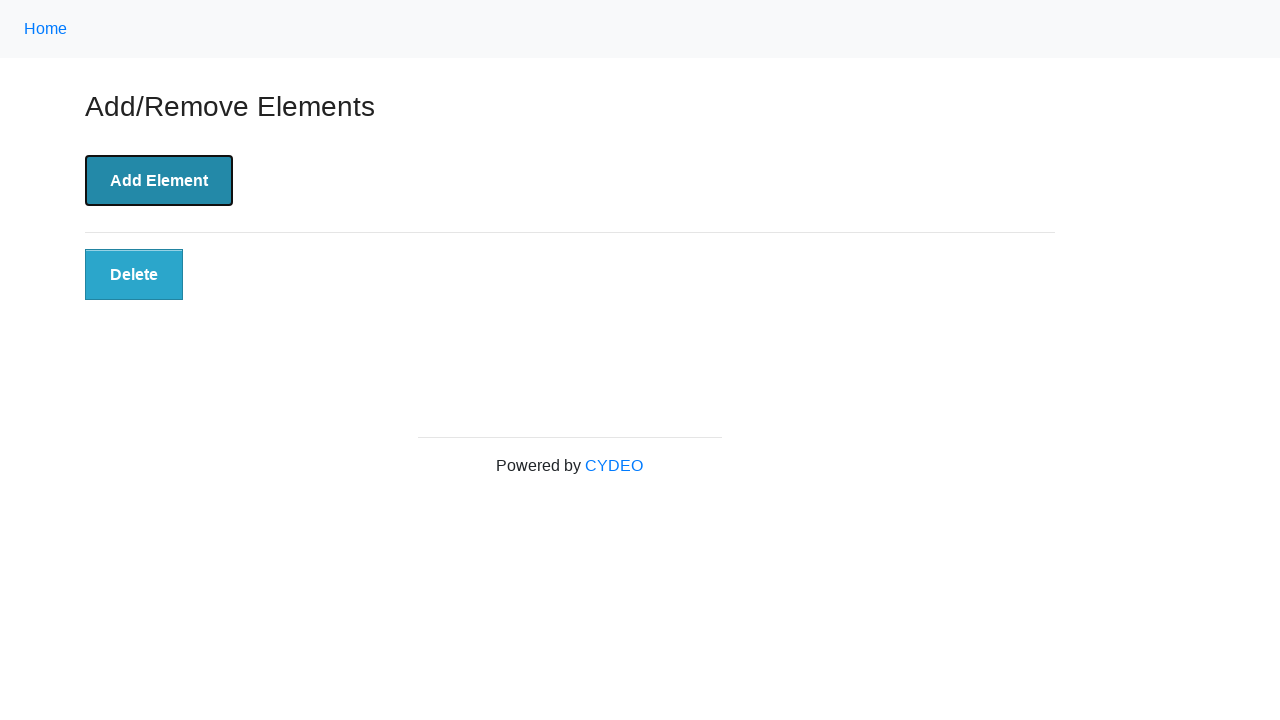

Verified Delete button is visible on the page
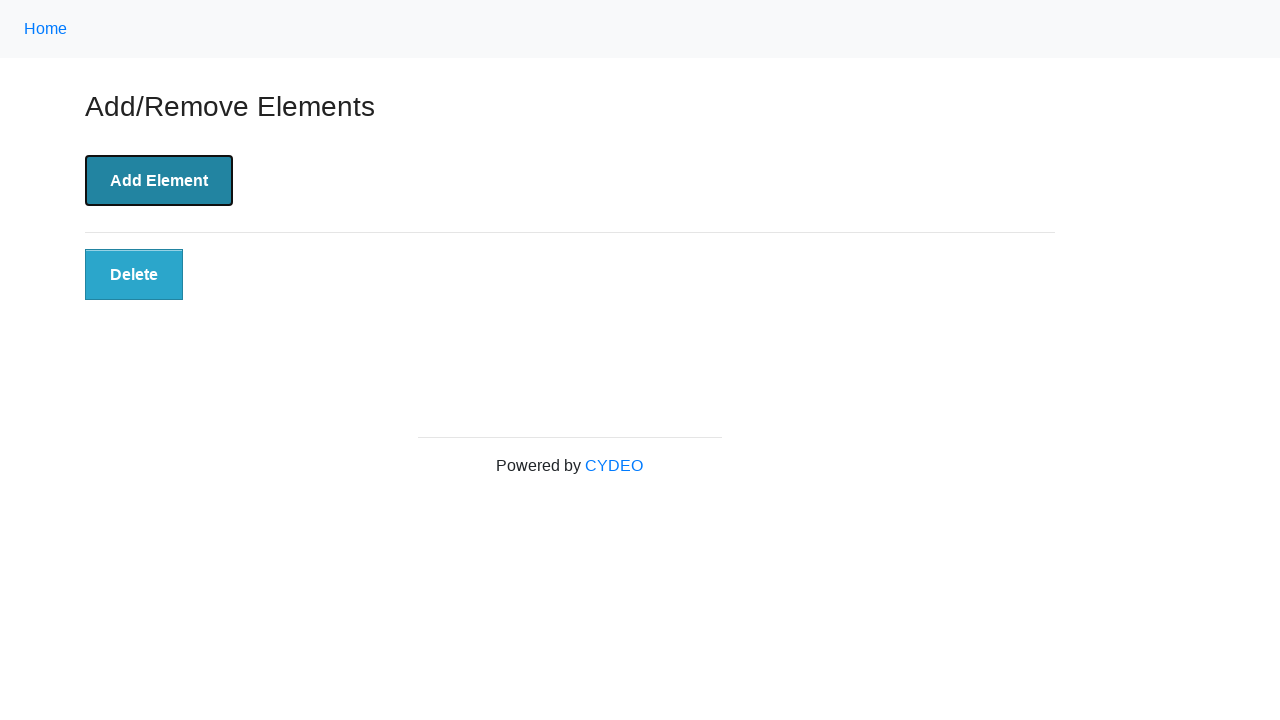

Clicked the Delete button to remove it from the page at (134, 275) on xpath=//button[@class='added-manually']
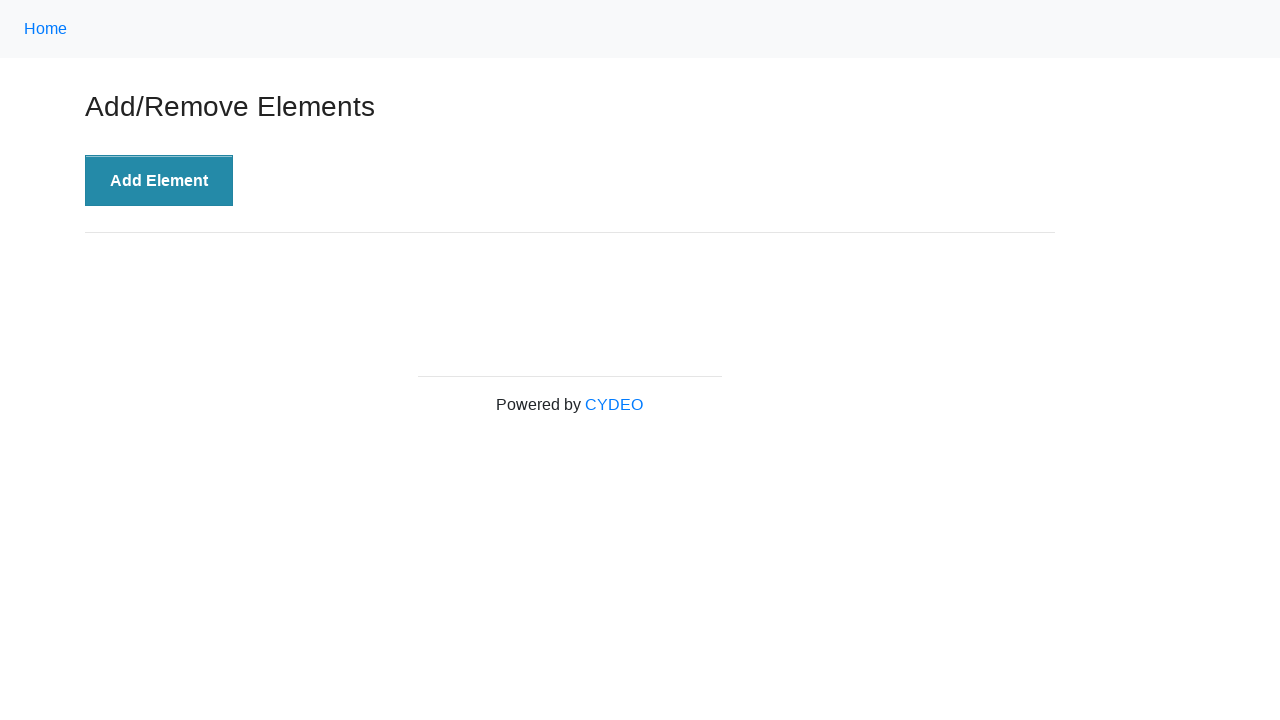

Waited 500ms for the Delete button to be removed from the DOM
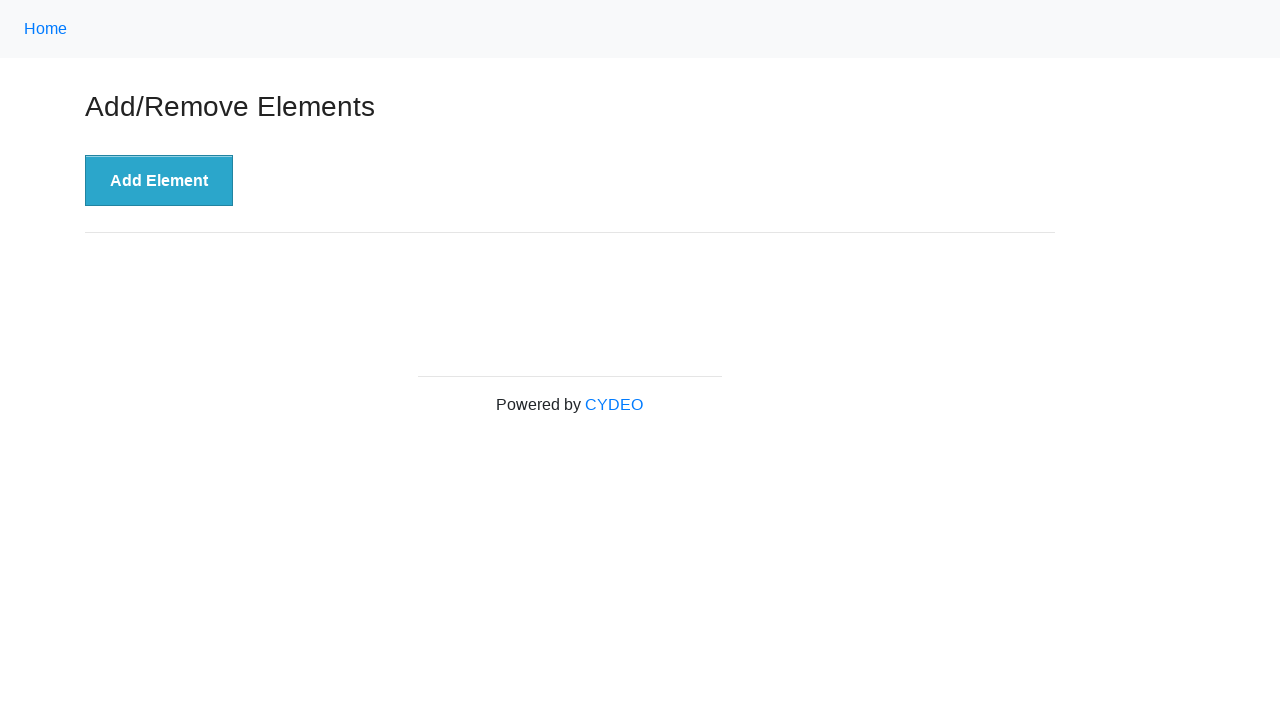

Verified Delete button is no longer present on the page after deletion
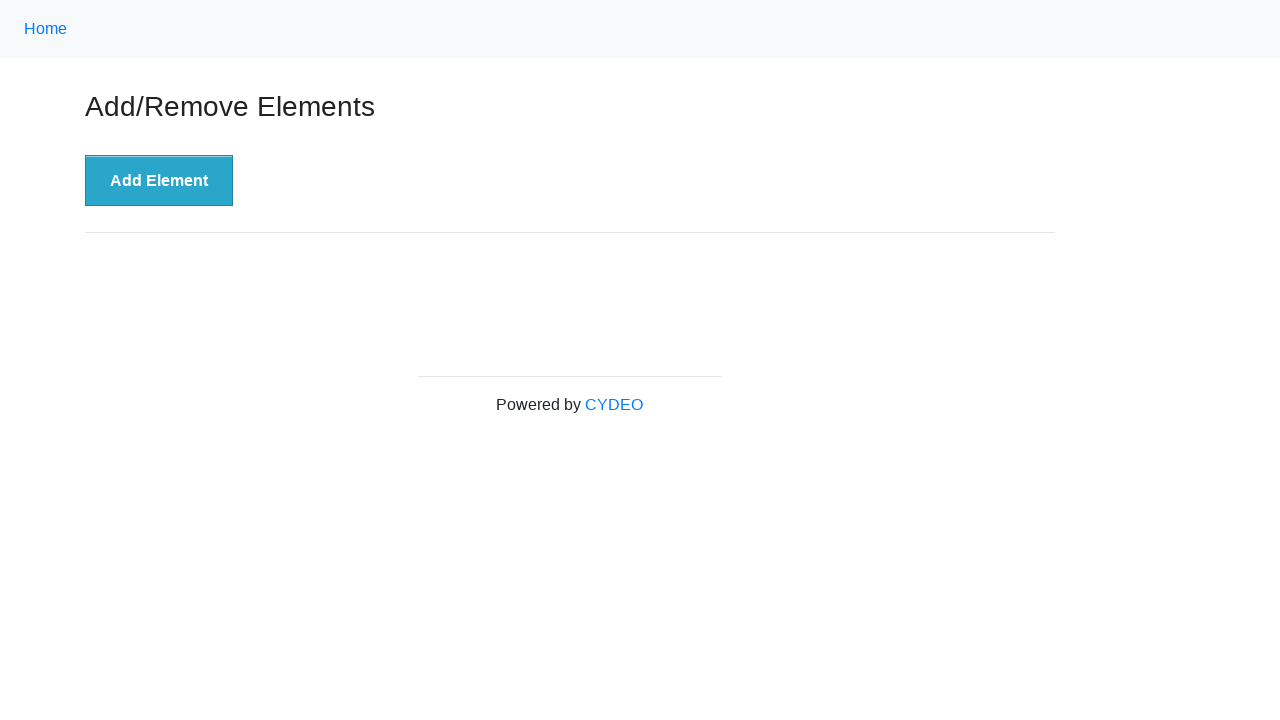

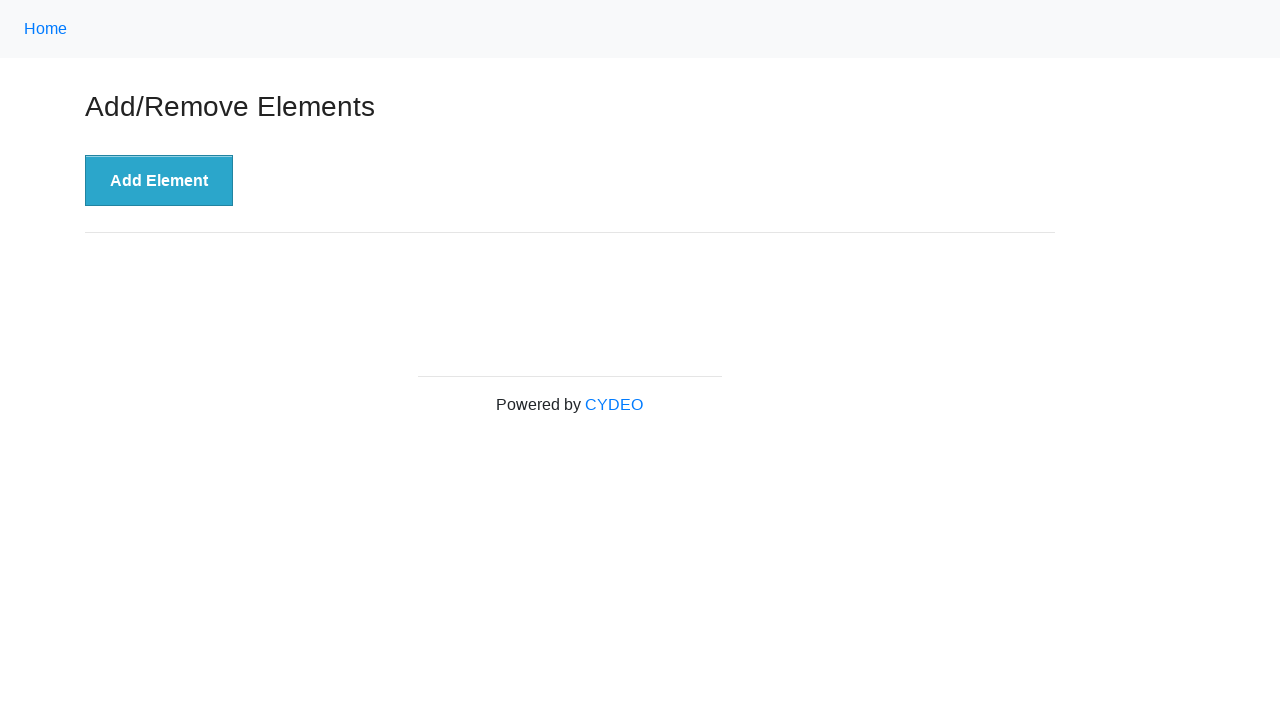